Tests the Forgot Password page by filling in an email and submitting the form

Starting URL: https://the-internet.herokuapp.com

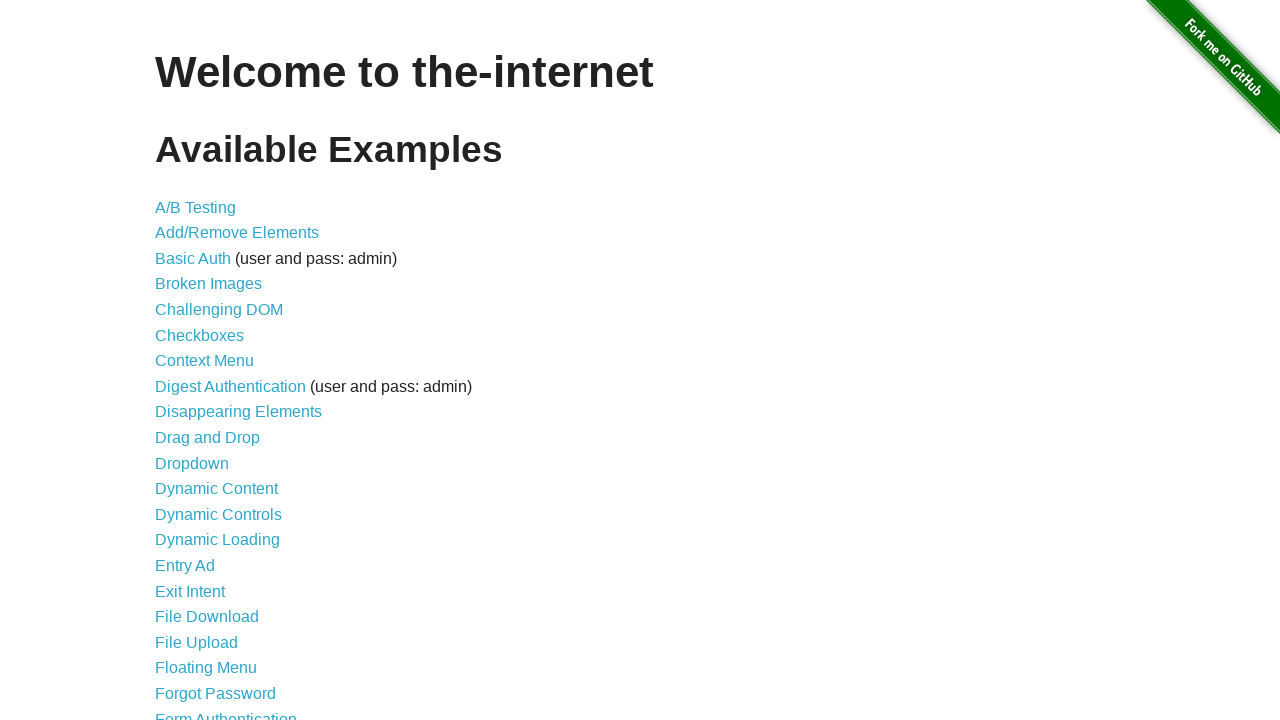

Clicked 'Forgot Password' link at (216, 693) on internal:role=link[name="Forgot Password"i]
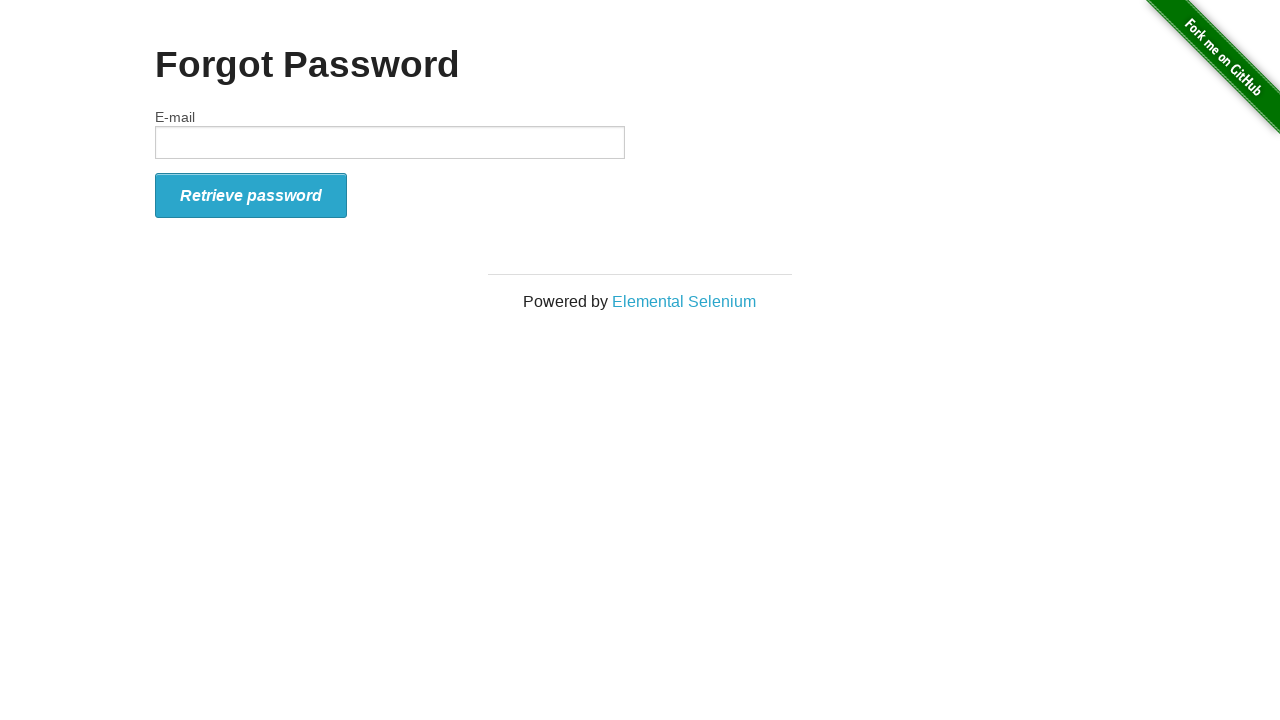

Waited 500ms for page to load
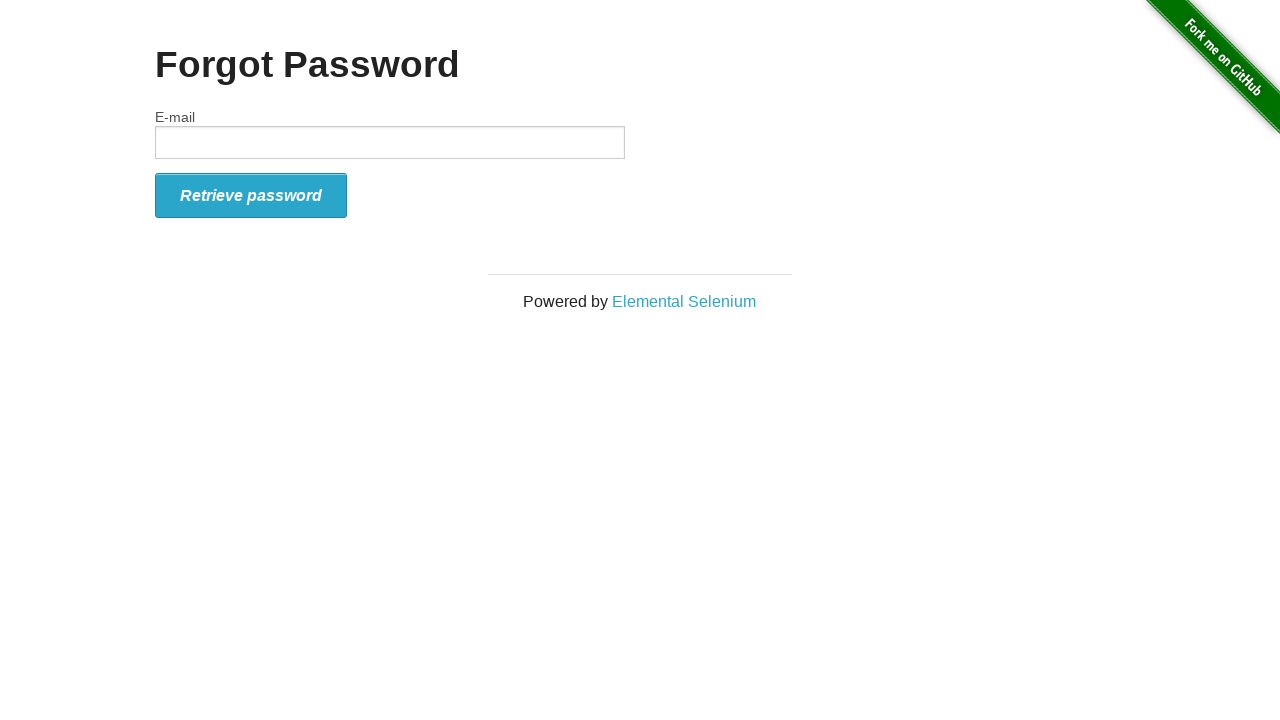

Filled email field with 'testuser789@example.com' on #email
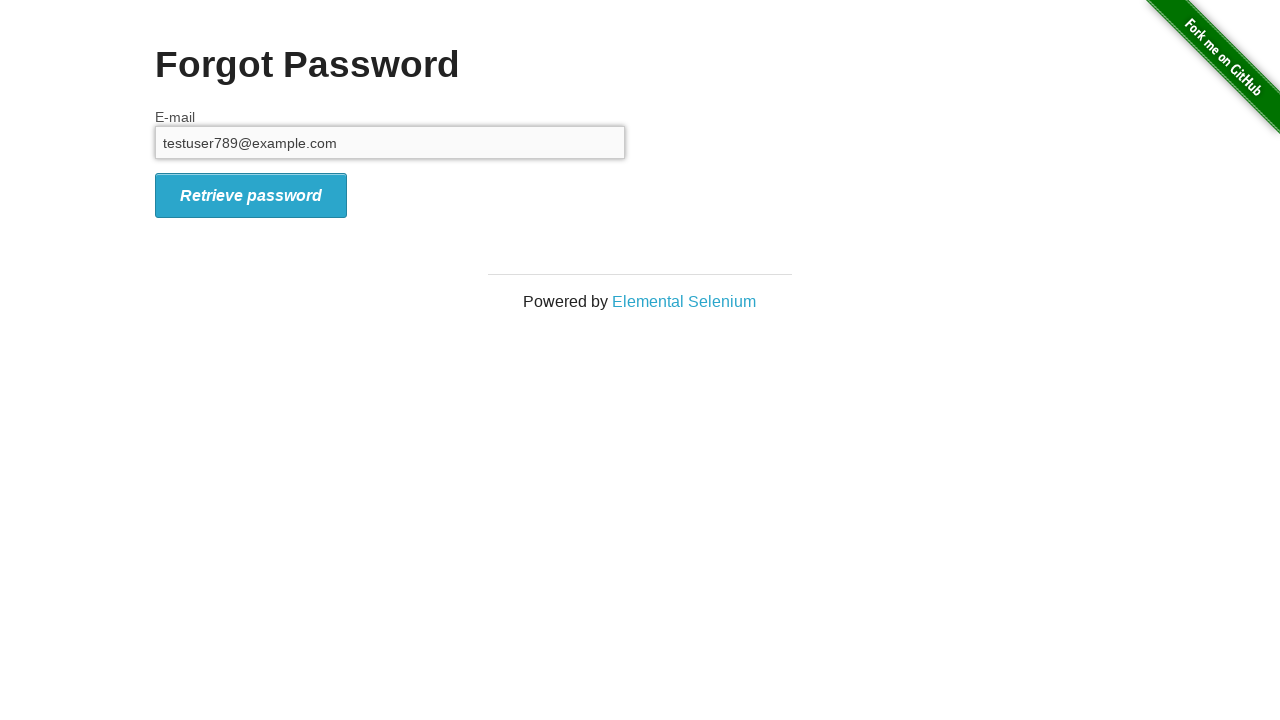

Clicked form submit button at (251, 195) on #form_submit
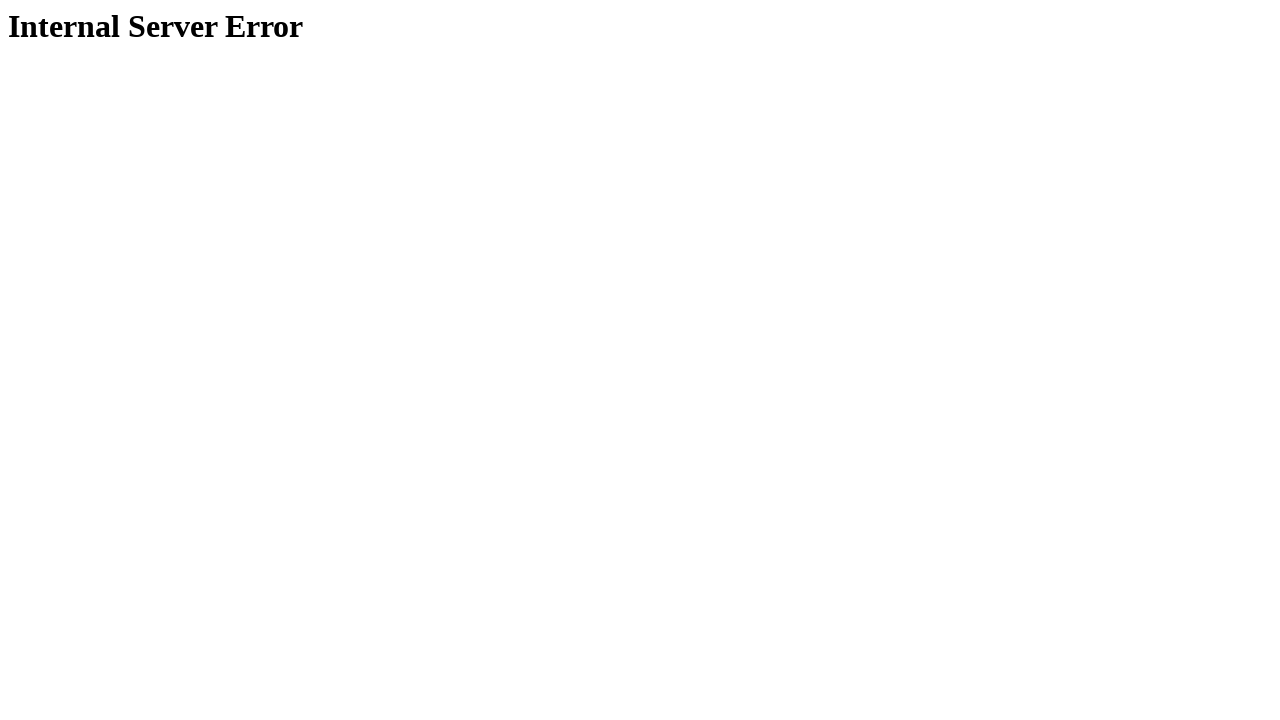

Verified 'Internal Server Error' response page loaded
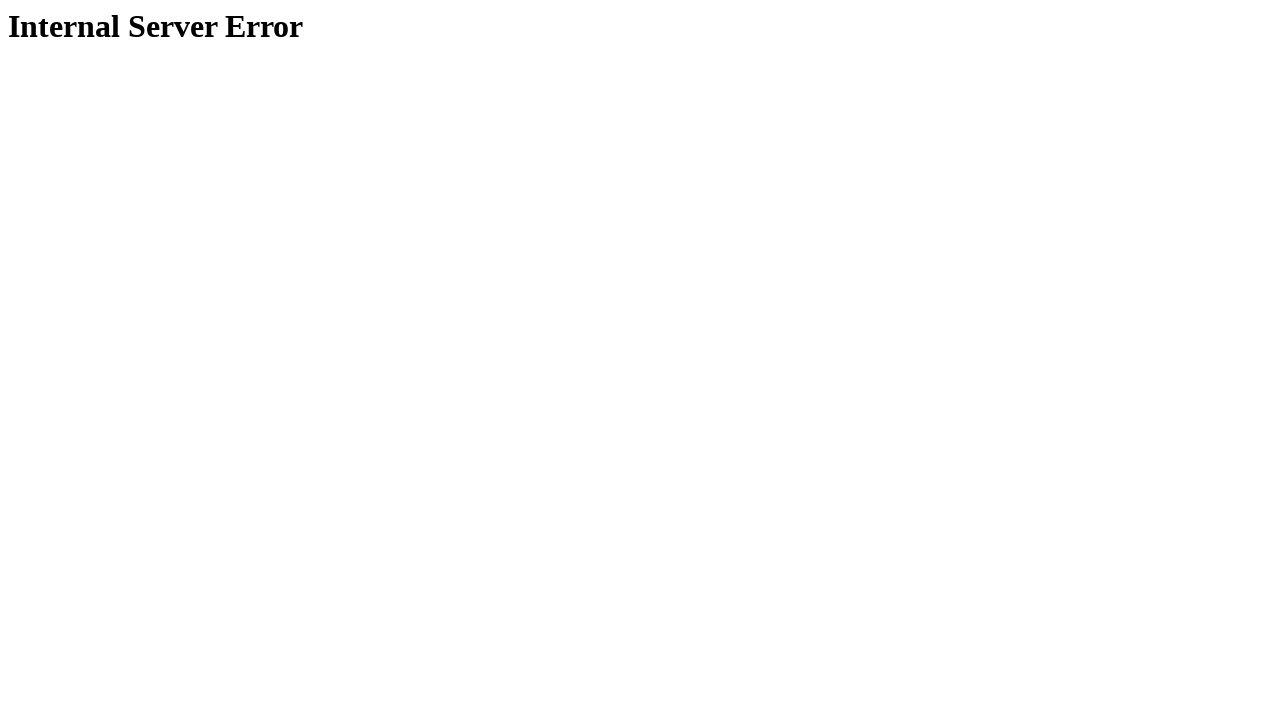

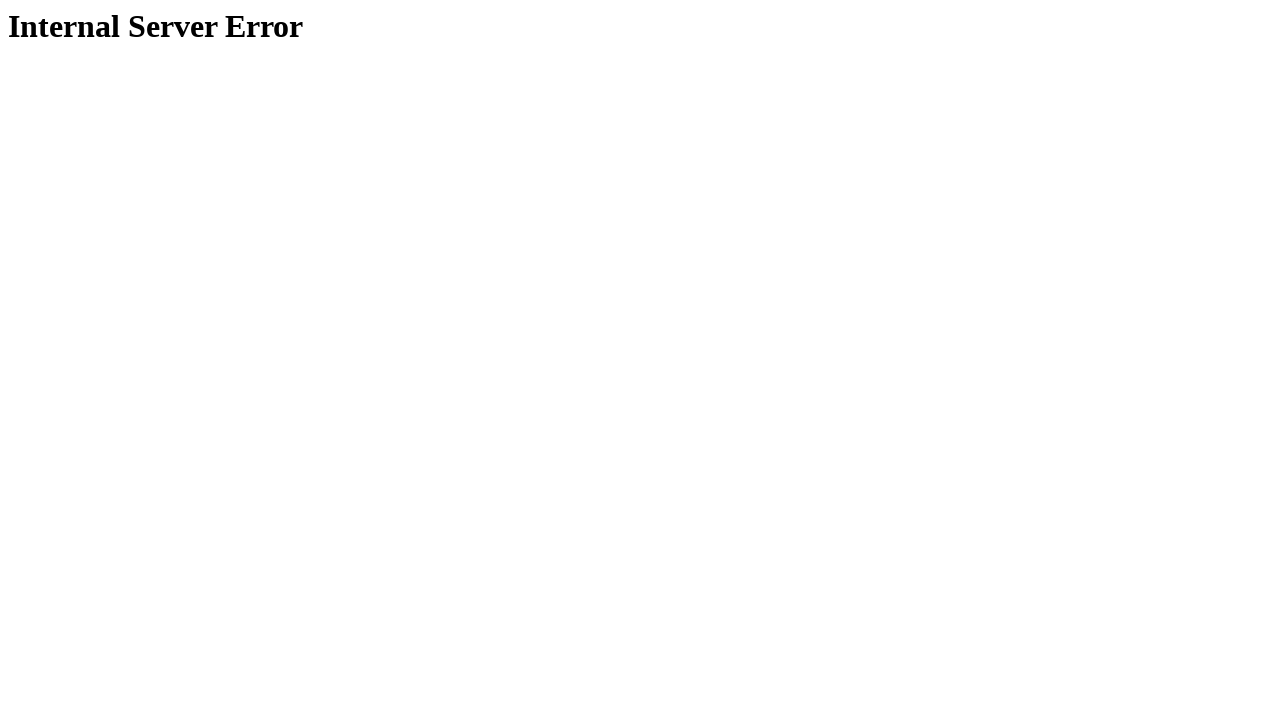